Tests the jQuery UI slider widget by navigating to the slider demo page, switching to the iframe containing the demo, and dragging the slider handle to the right by 200 pixels.

Starting URL: https://jqueryui.com/

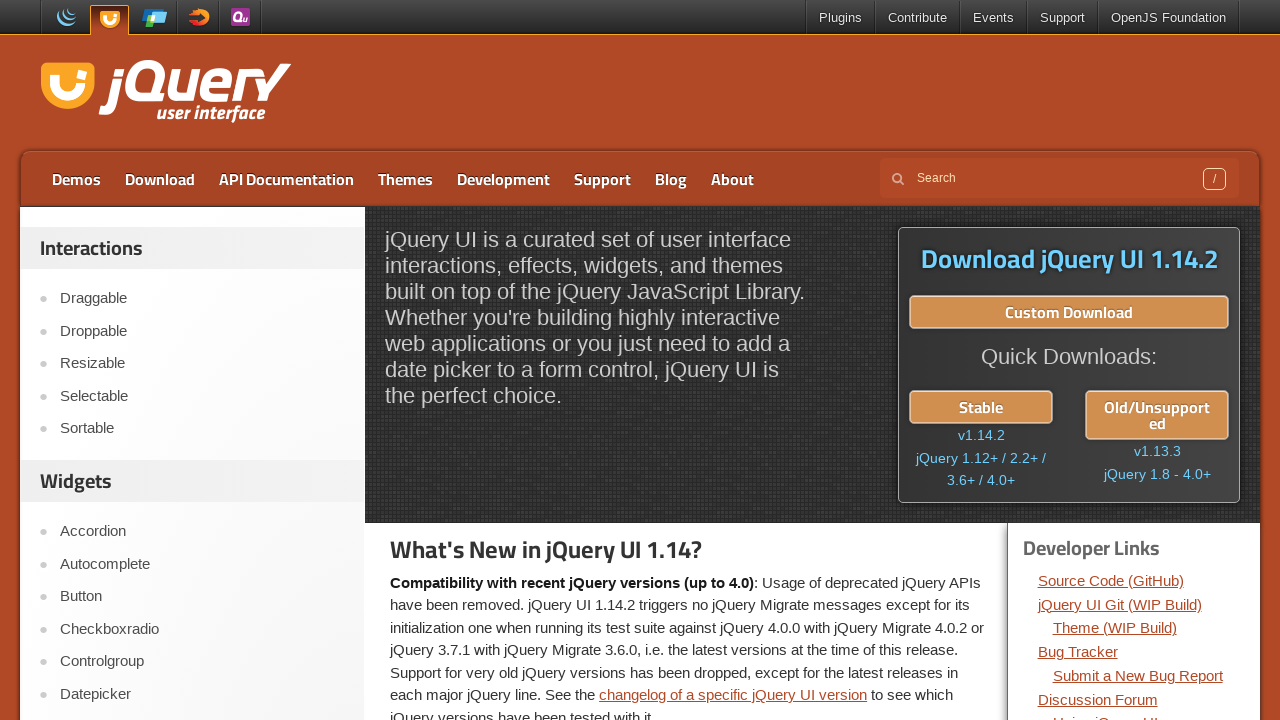

Clicked on Slider link in navigation at (202, 361) on a:has-text('Slider')
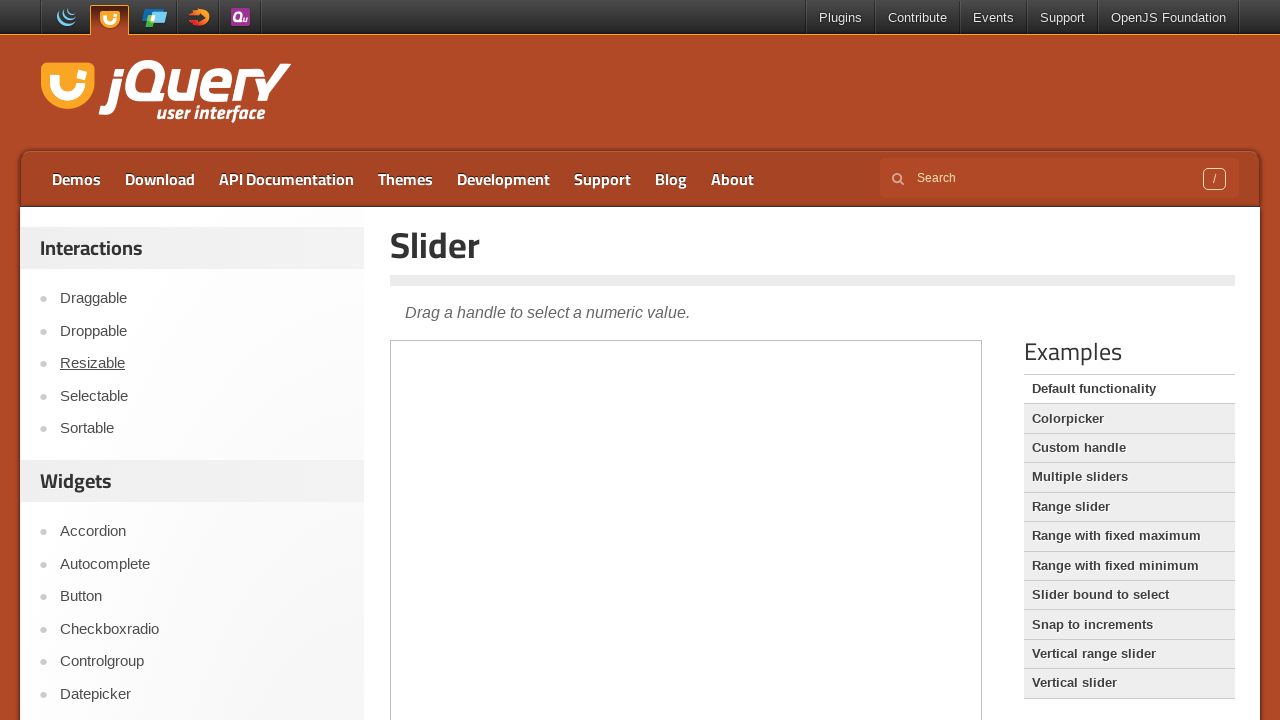

Located demo iframe
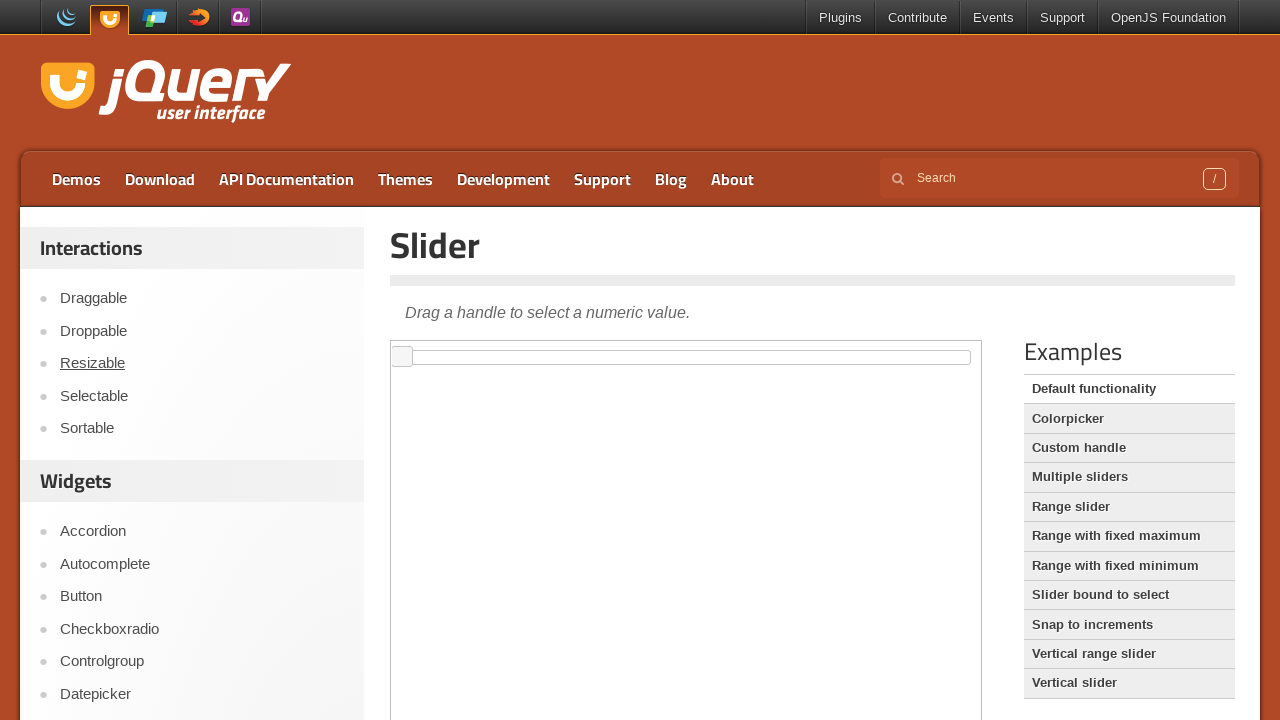

Located slider handle element
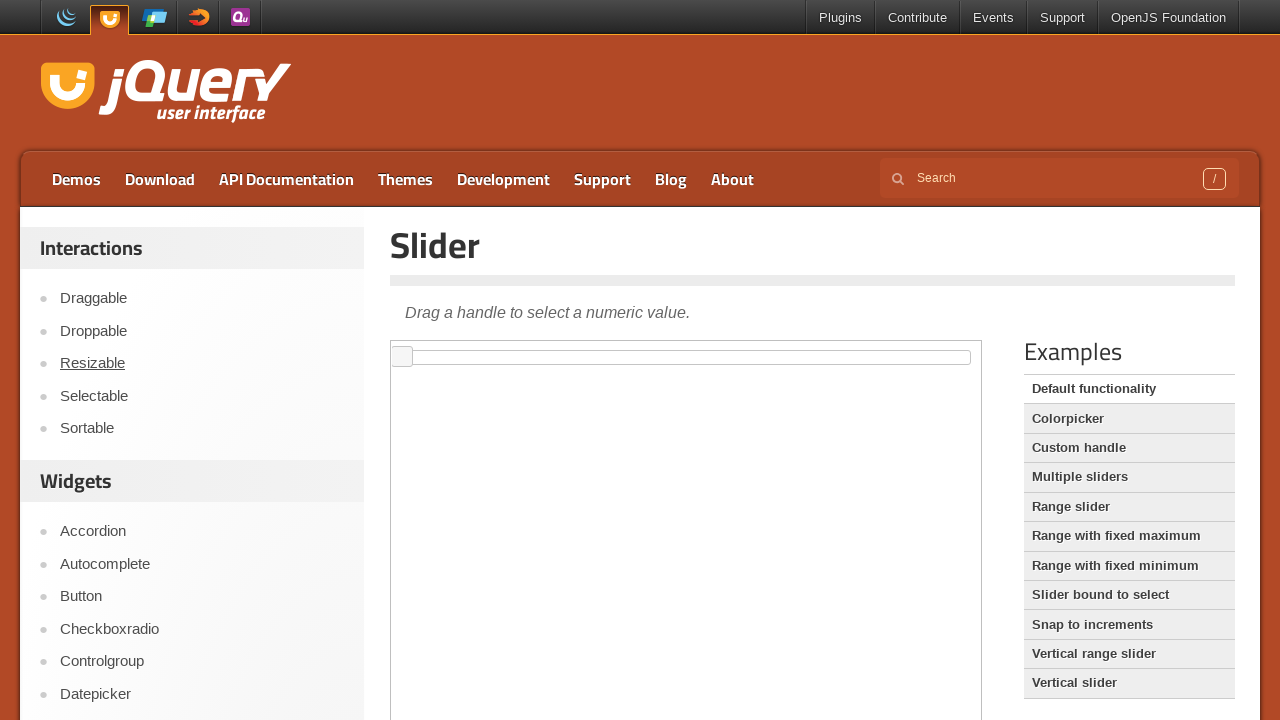

Slider handle is visible
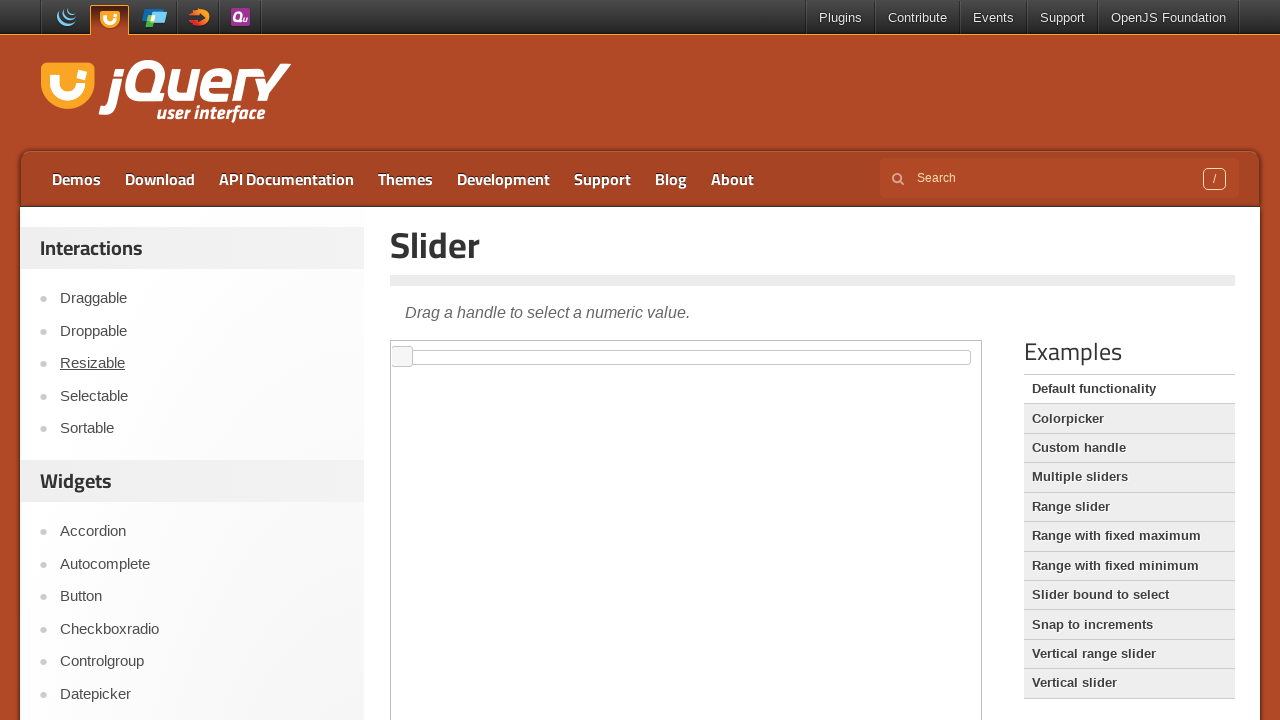

Retrieved bounding box of slider handle
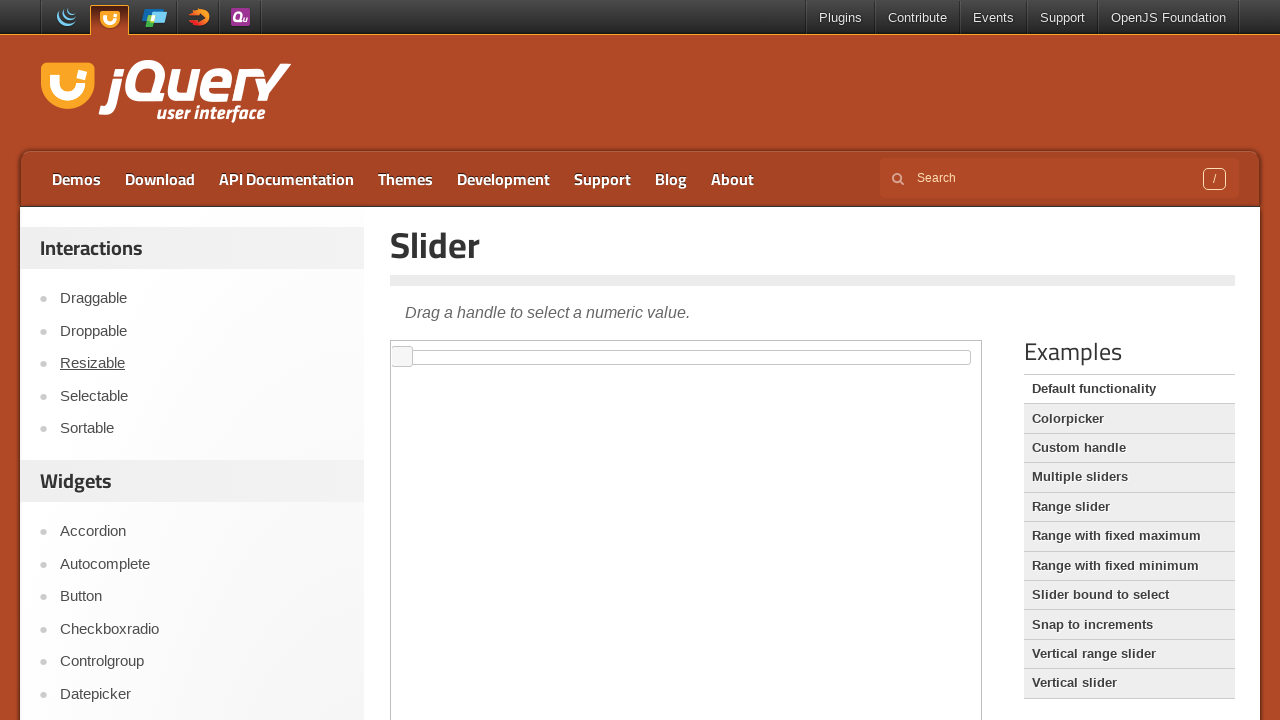

Moved mouse to slider handle center position at (402, 357)
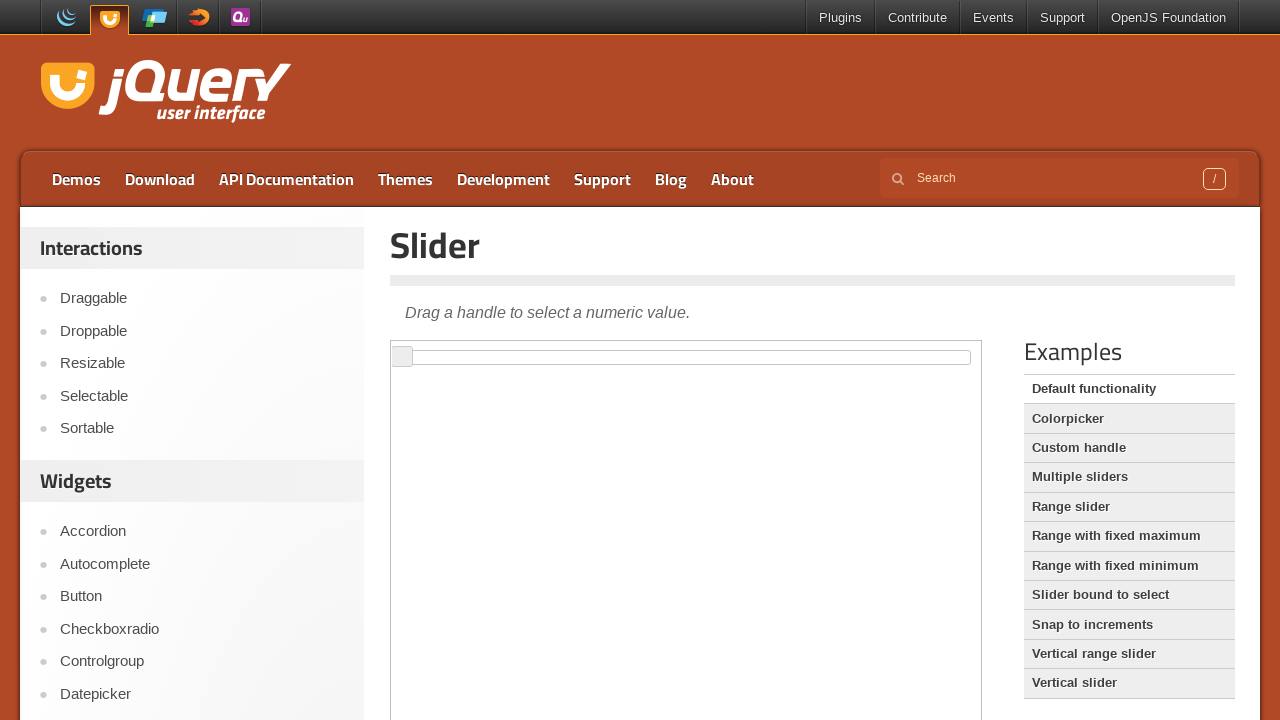

Mouse button pressed down on slider handle at (402, 357)
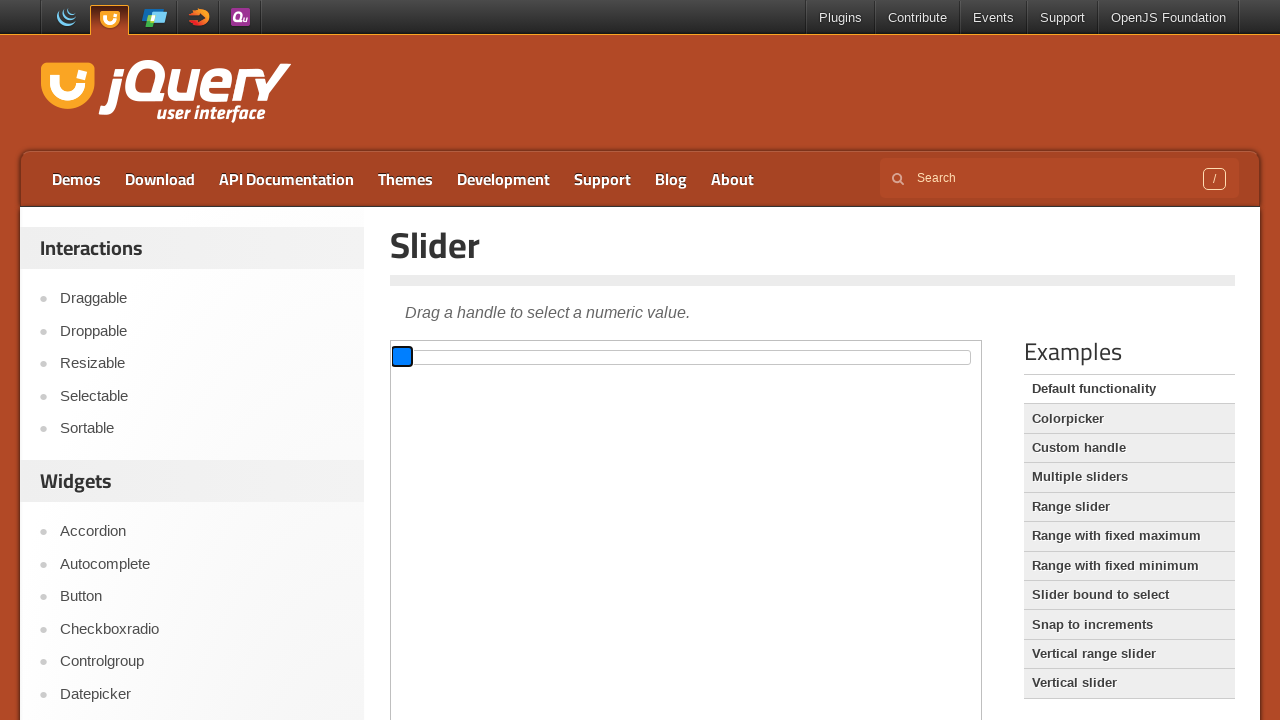

Dragged slider handle 200 pixels to the right at (602, 357)
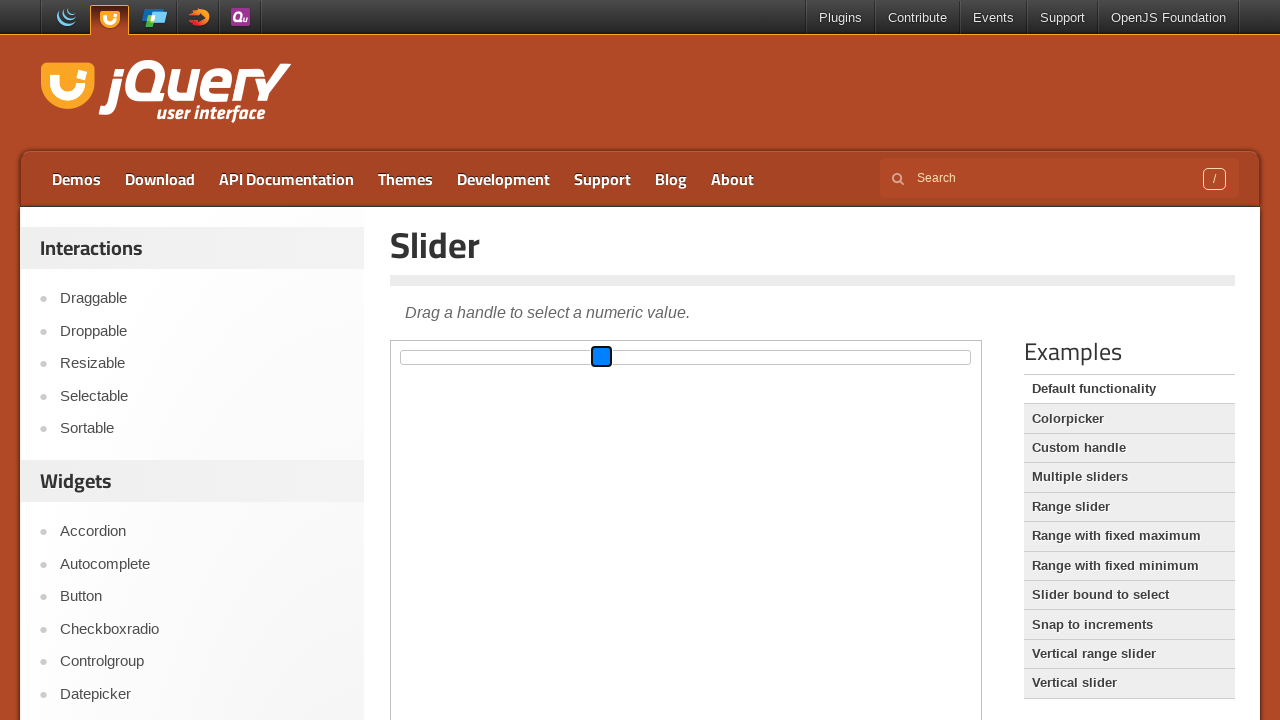

Mouse button released, slider drag completed at (602, 357)
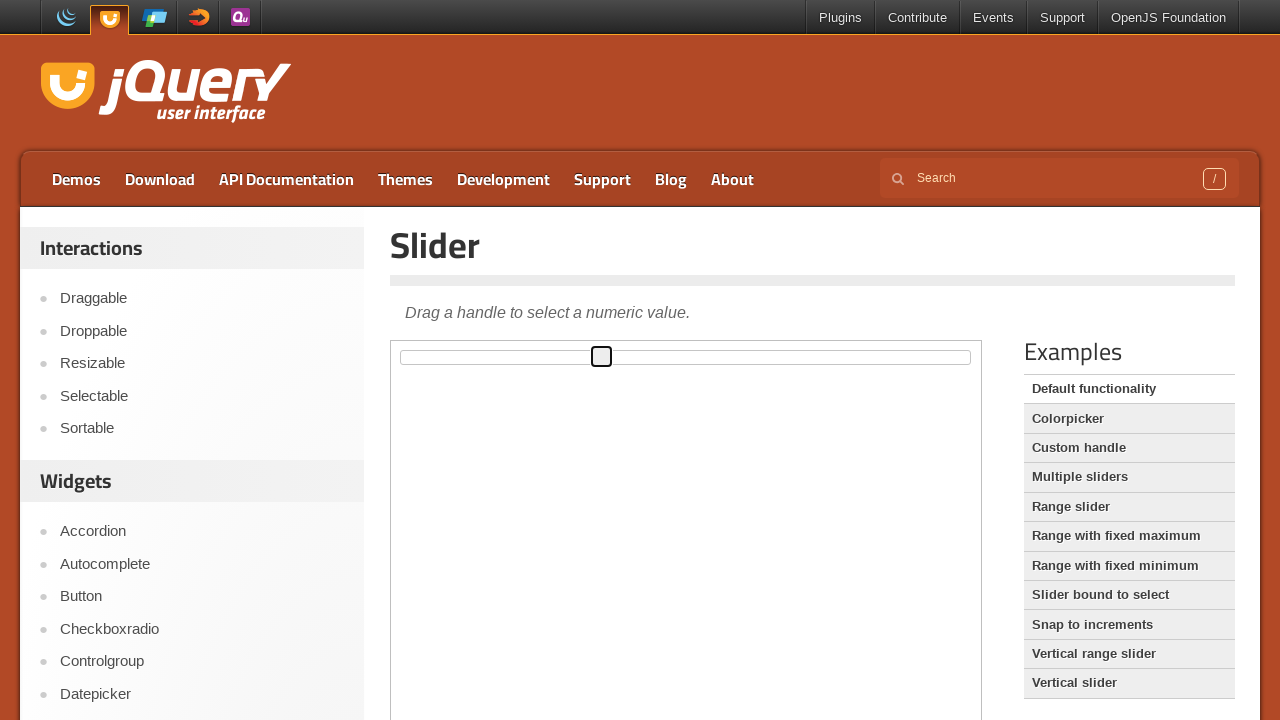

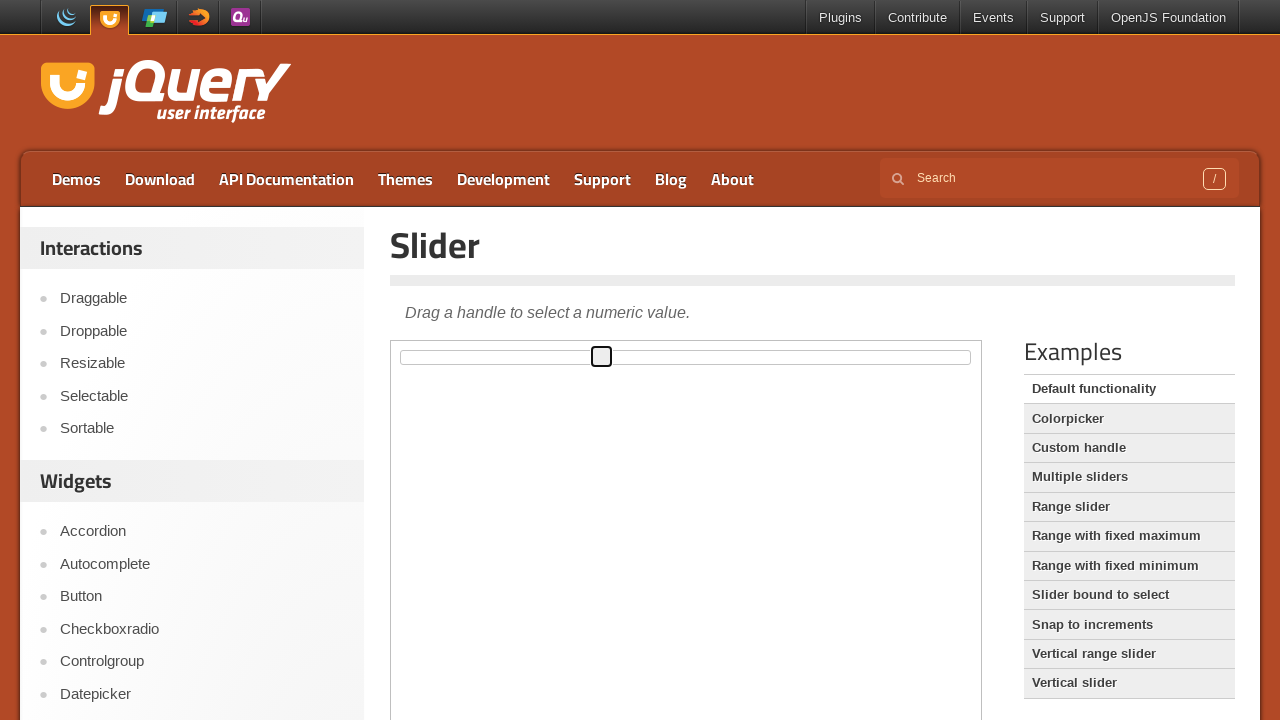